Navigates to LambdaWorks website, clicks on SuperPhone link in the Our Work section, and verifies the marketing platform header text is displayed

Starting URL: https://www.lambdaworks.io/

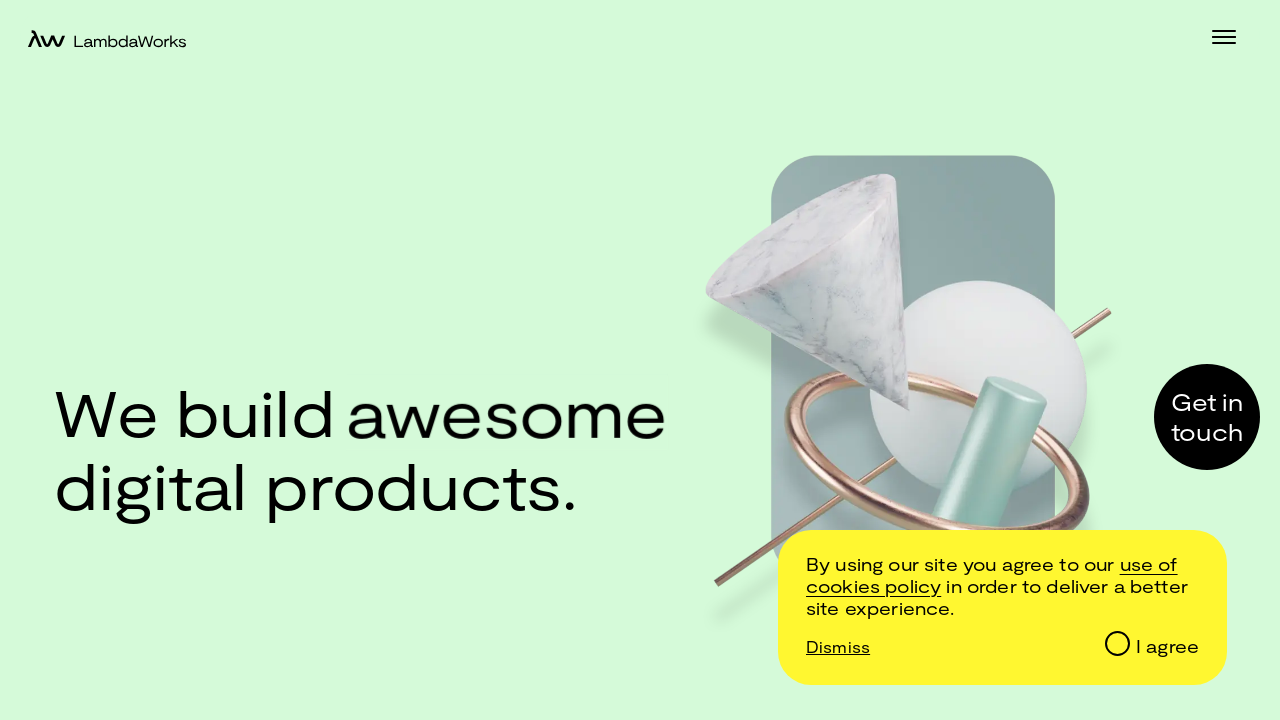

Navigated to LambdaWorks website
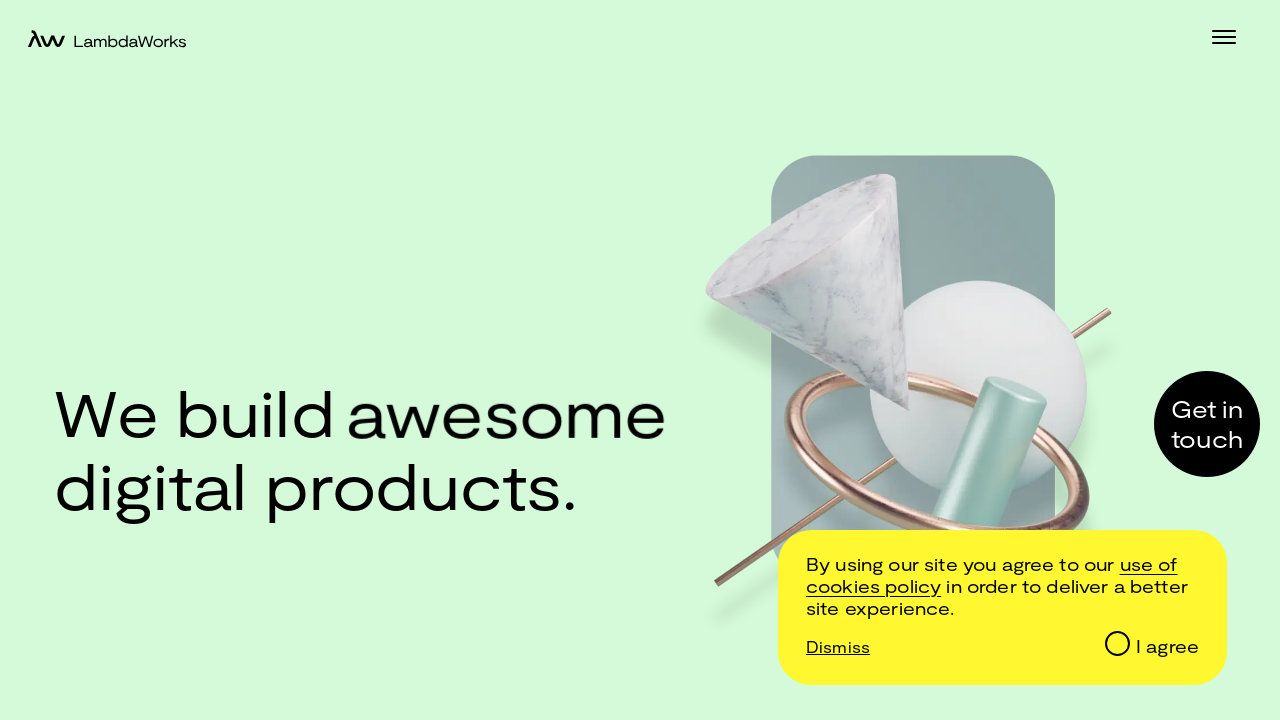

Clicked on SuperPhone link in the Our Work section at (880, 361) on internal:role=link[name="SuperPhone"i]
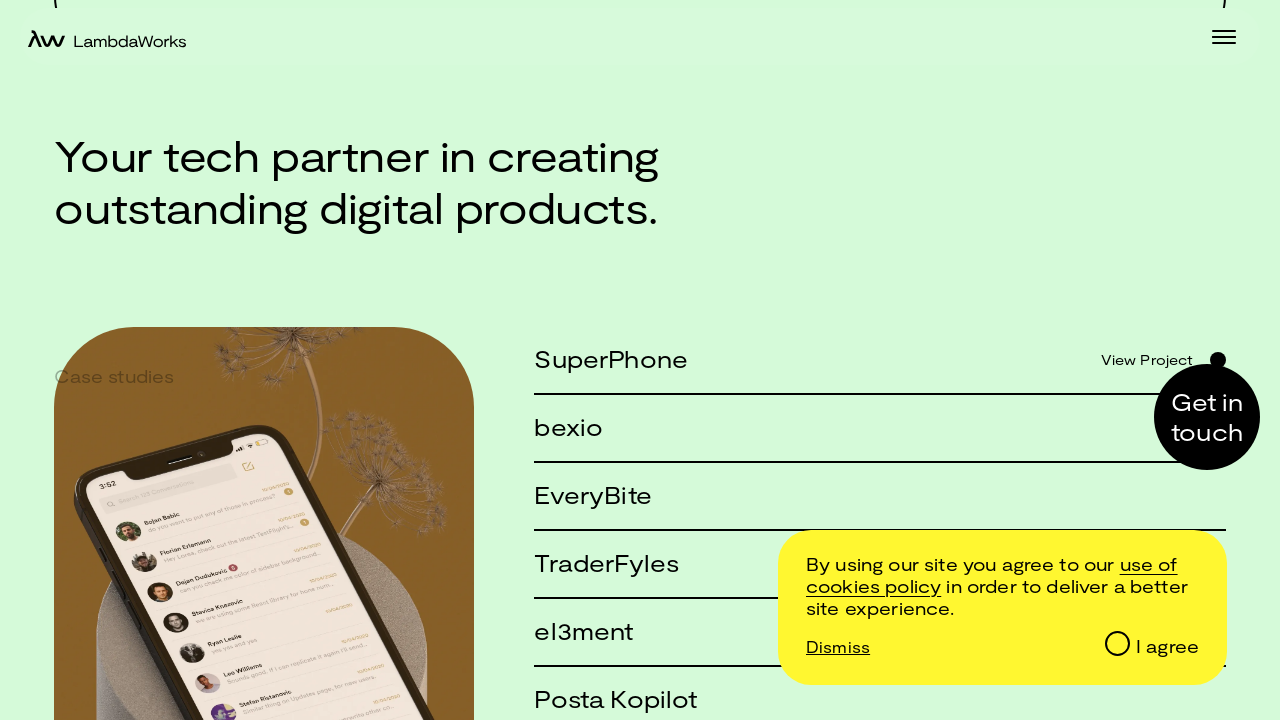

SuperPhone page loaded and marketing platform header text is visible
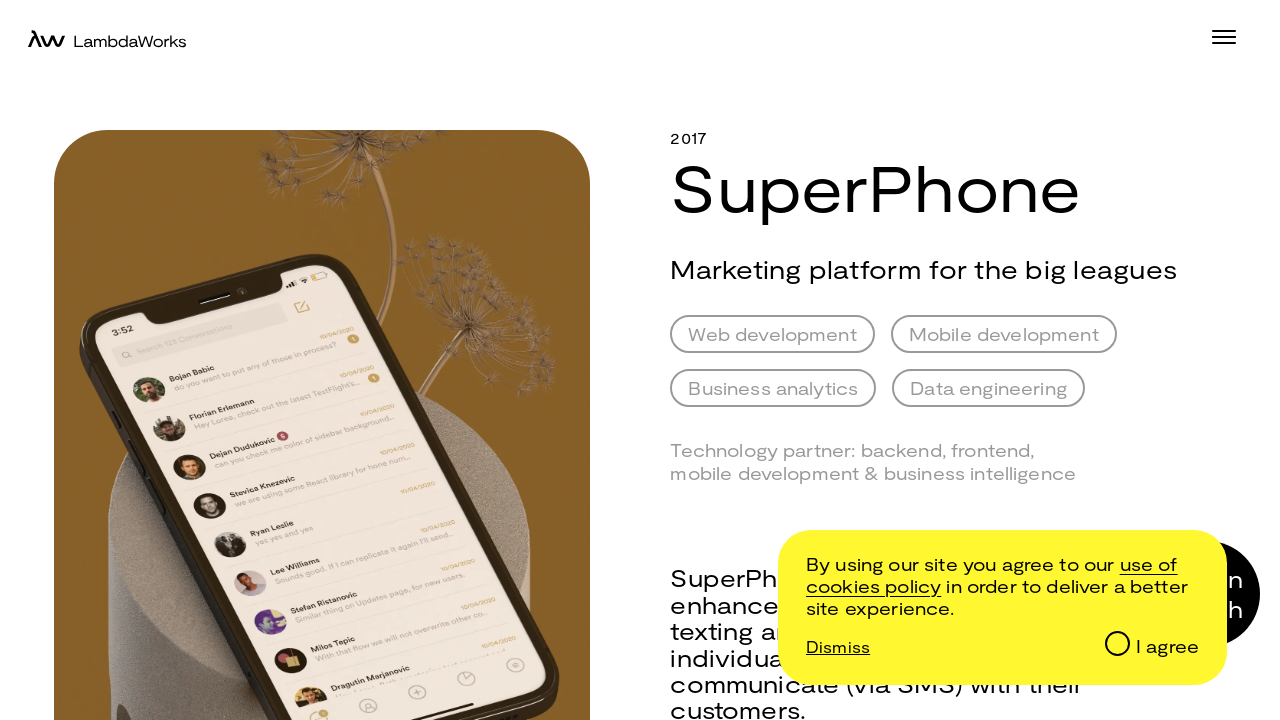

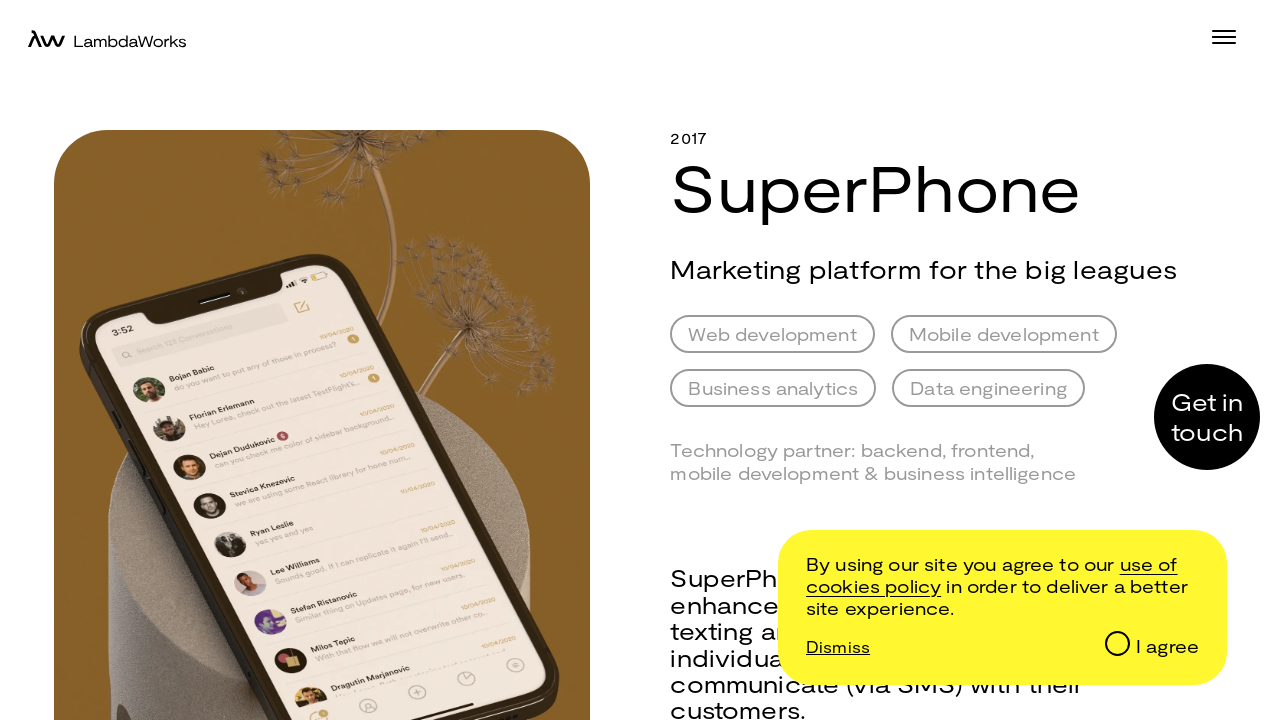